Tests dynamic loading with insufficient wait time (2 seconds) - expects to find "Hello World!" text after clicking start button

Starting URL: https://automationfc.github.io/dynamic-loading/

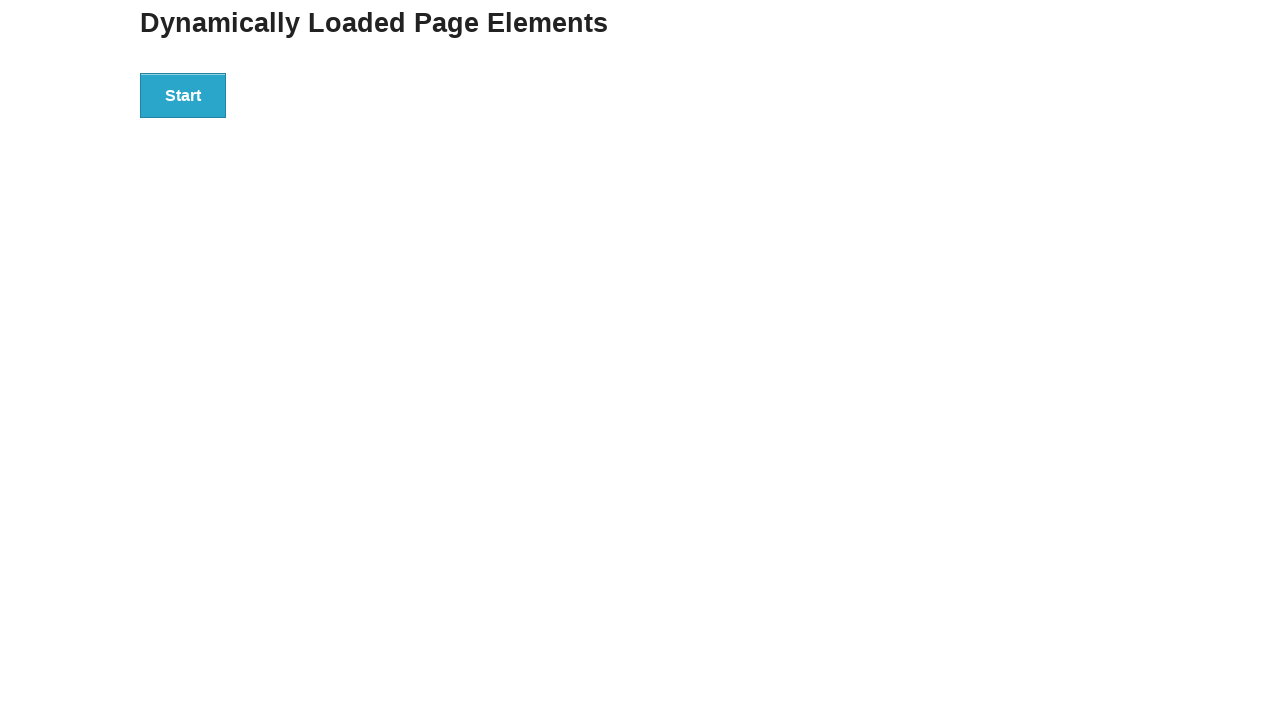

Clicked start button to trigger dynamic loading at (183, 95) on div#start>button
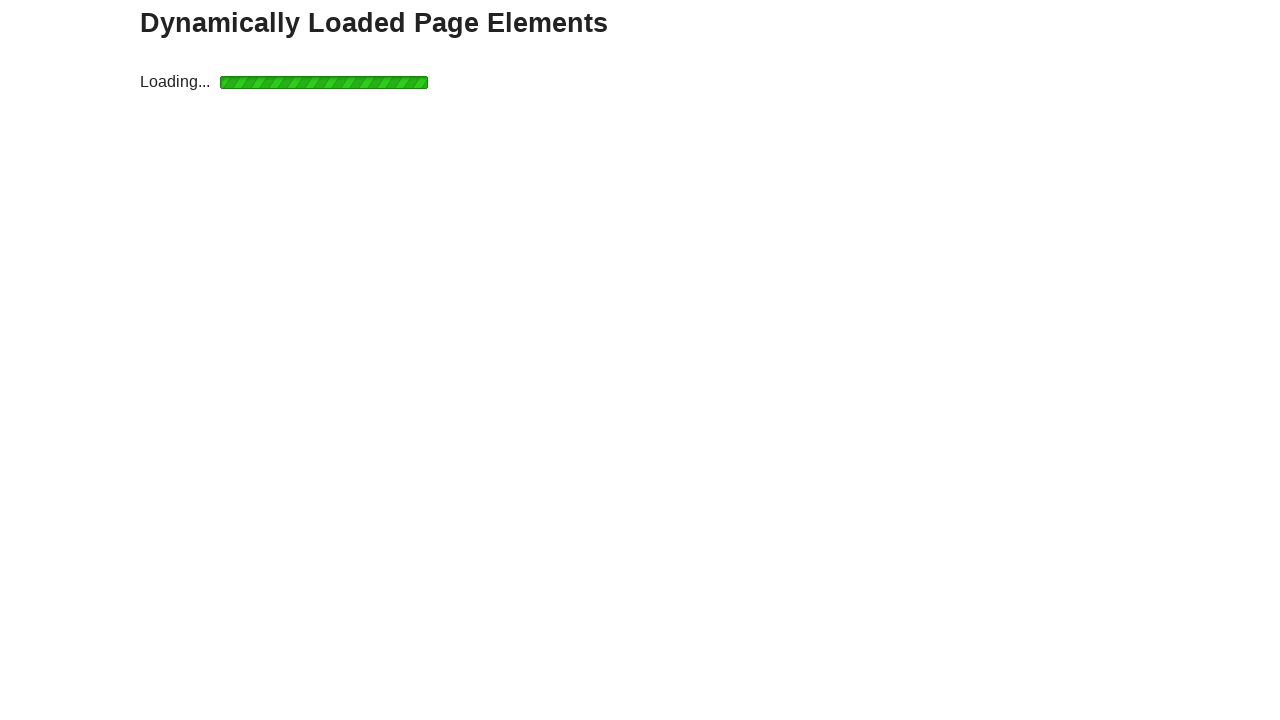

Expected failure: 'Hello World!' text not found within 2 second timeout
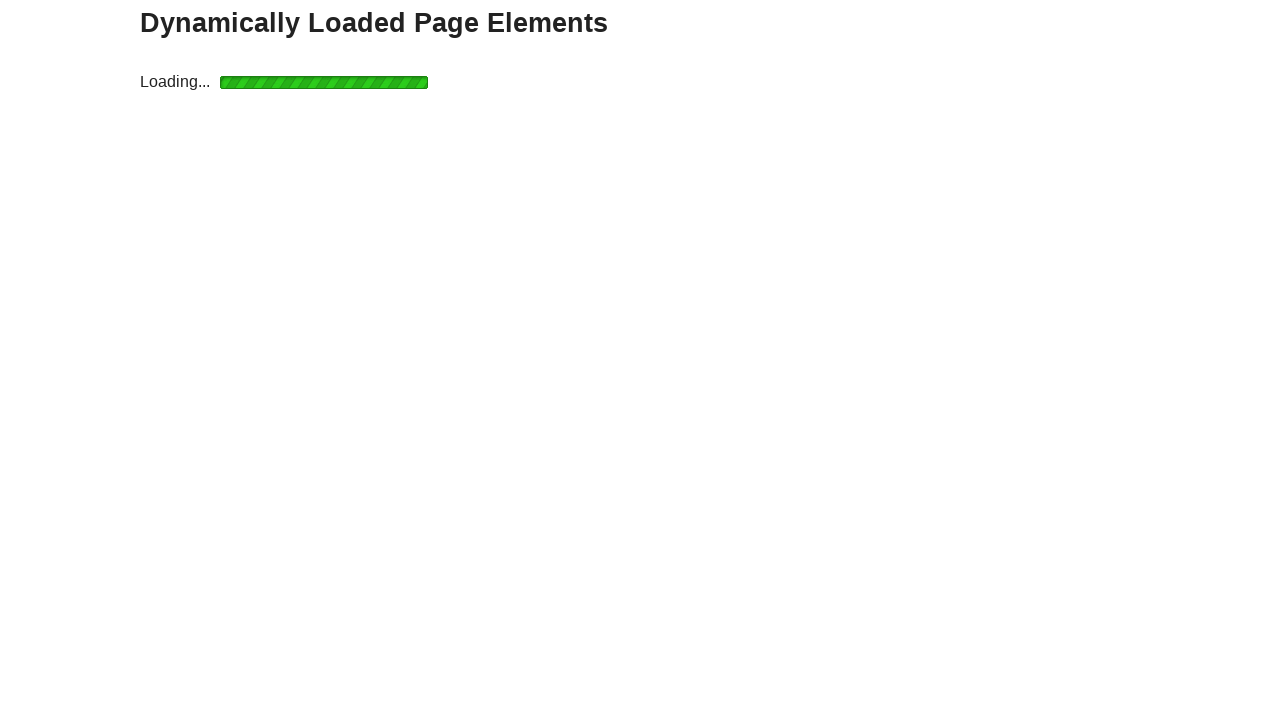

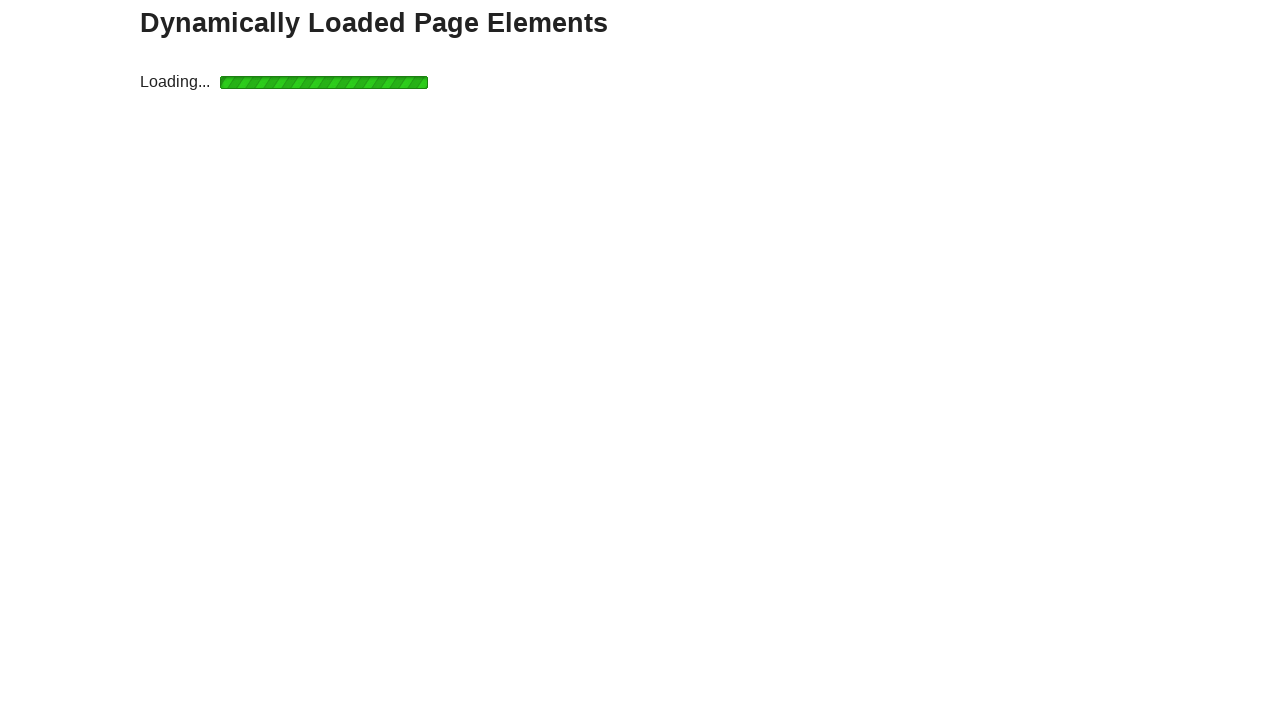